Tests that entering mismatched password and confirm password fields displays an error message.

Starting URL: https://alada.vn/tai-khoan/dang-ky.html

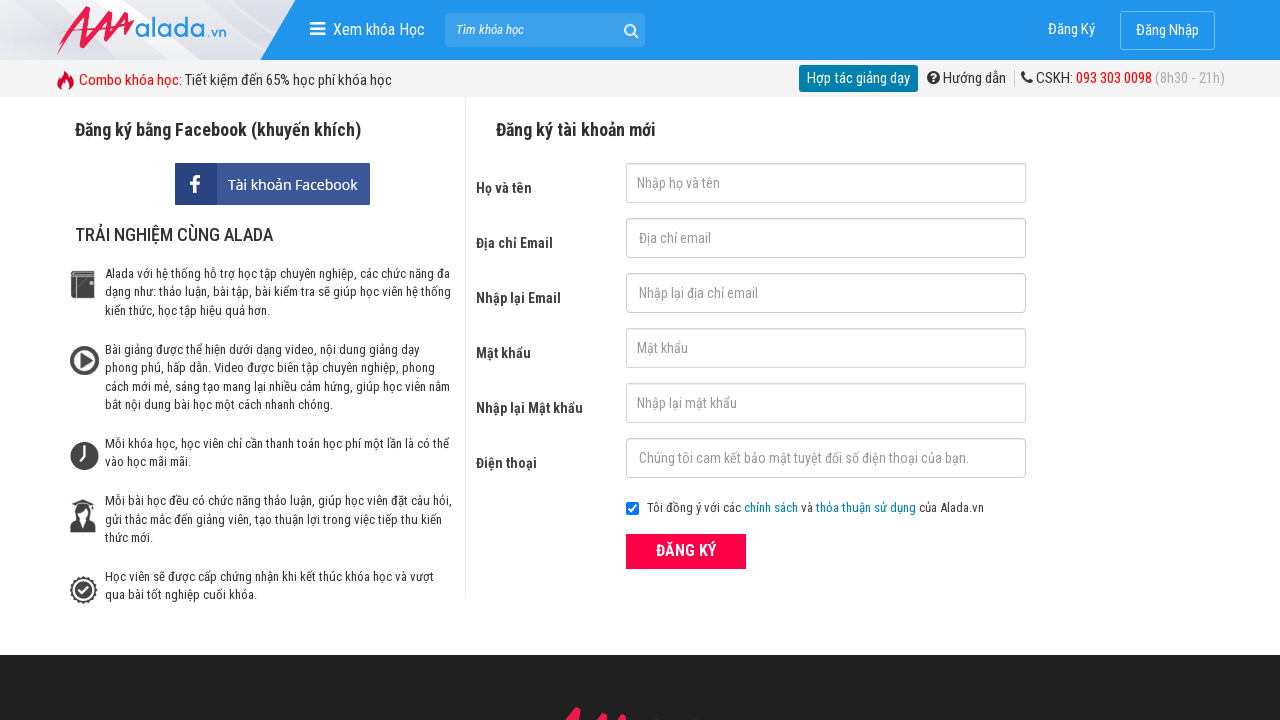

Filled name field with 'Khanh Linh' on #txtFirstname
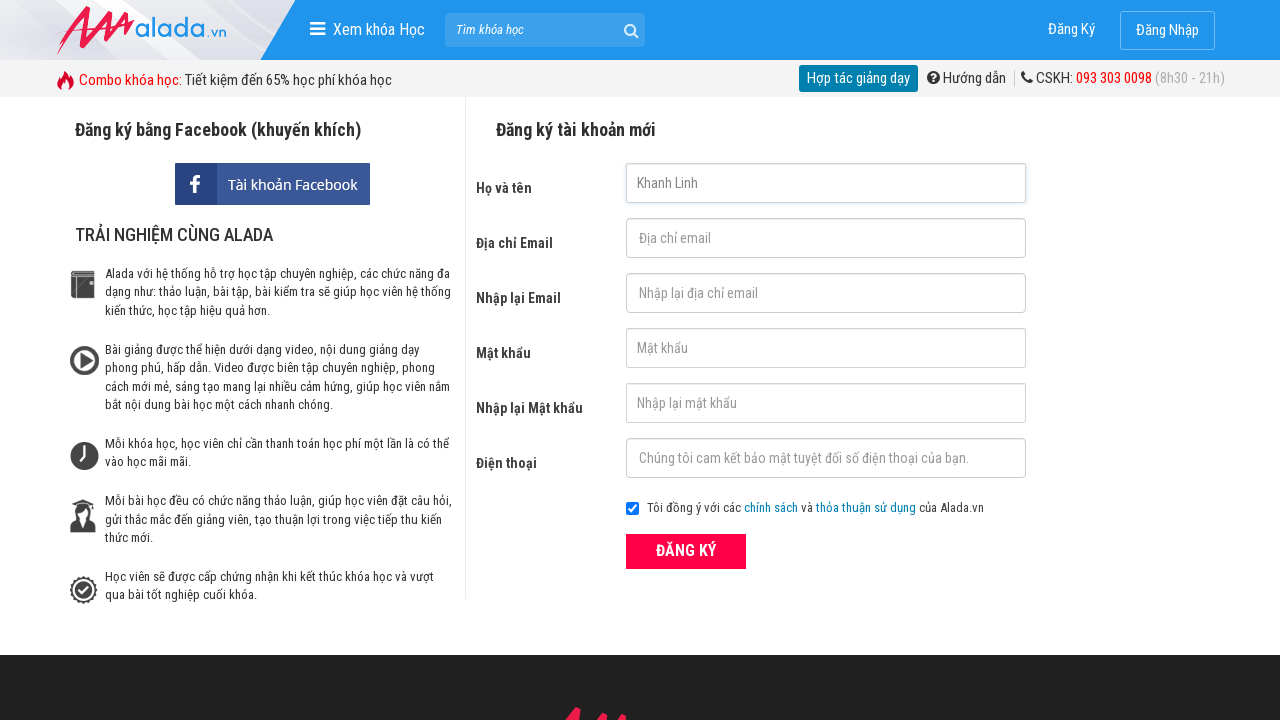

Filled email field with 'khanhlinh@gmail.com' on #txtEmail
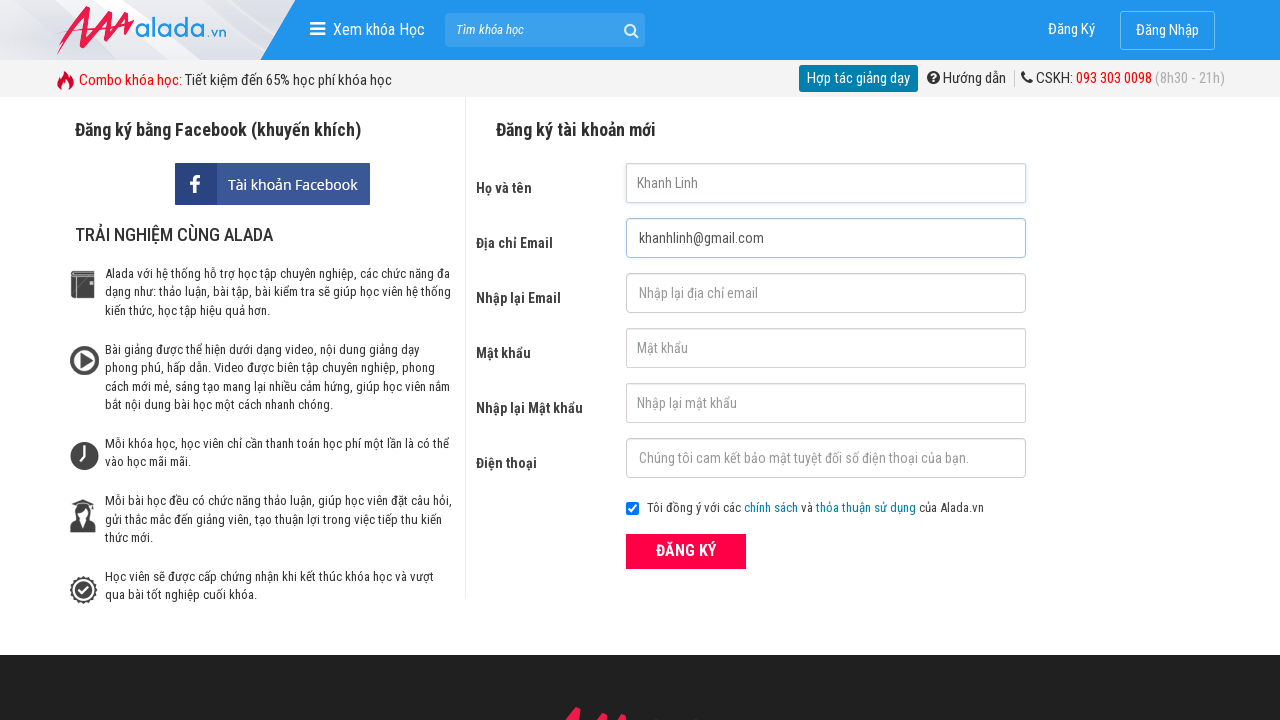

Filled confirm email field with 'khanhlinh@gmail.com' on #txtCEmail
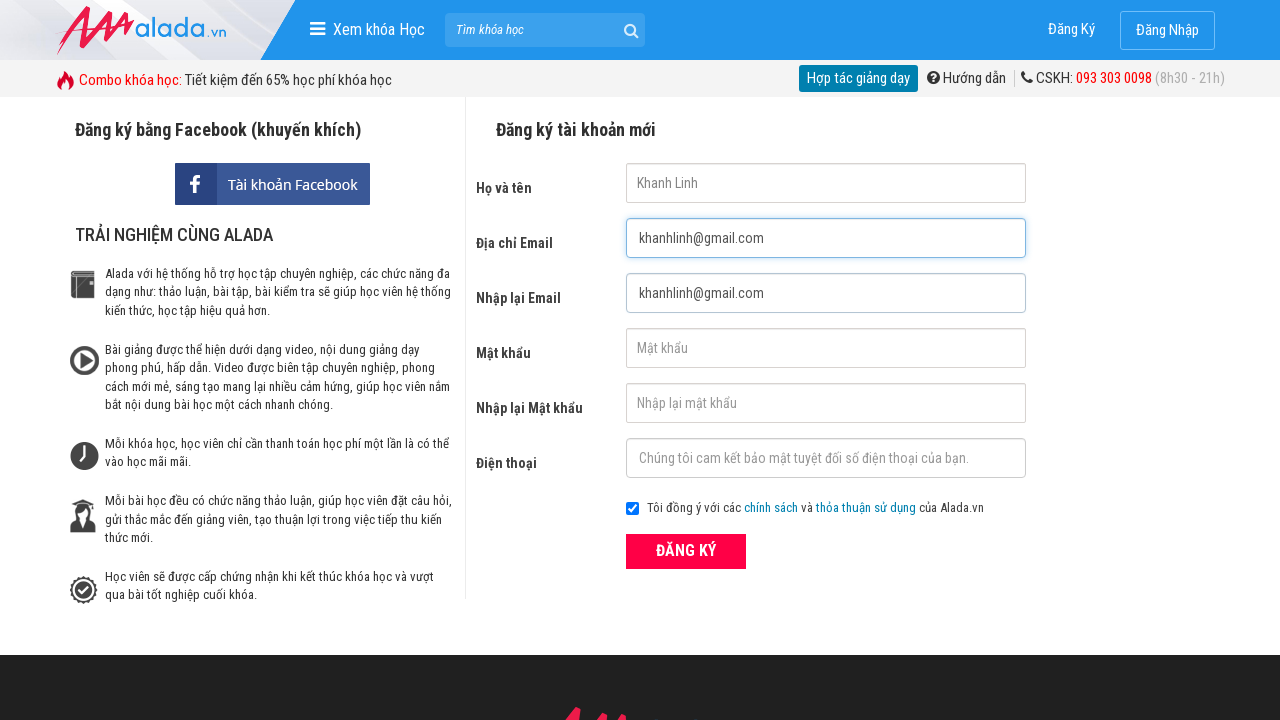

Filled password field with '123456' on #txtPassword
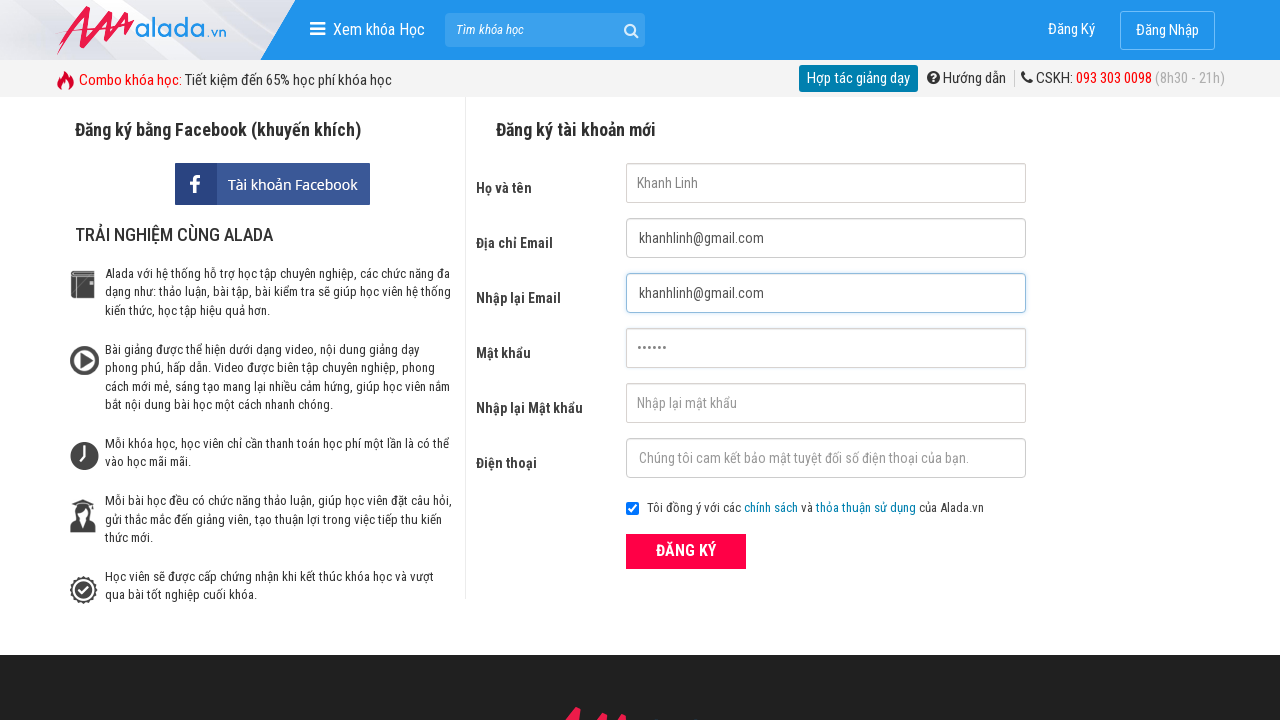

Filled confirm password field with mismatched password '654321' on #txtCPassword
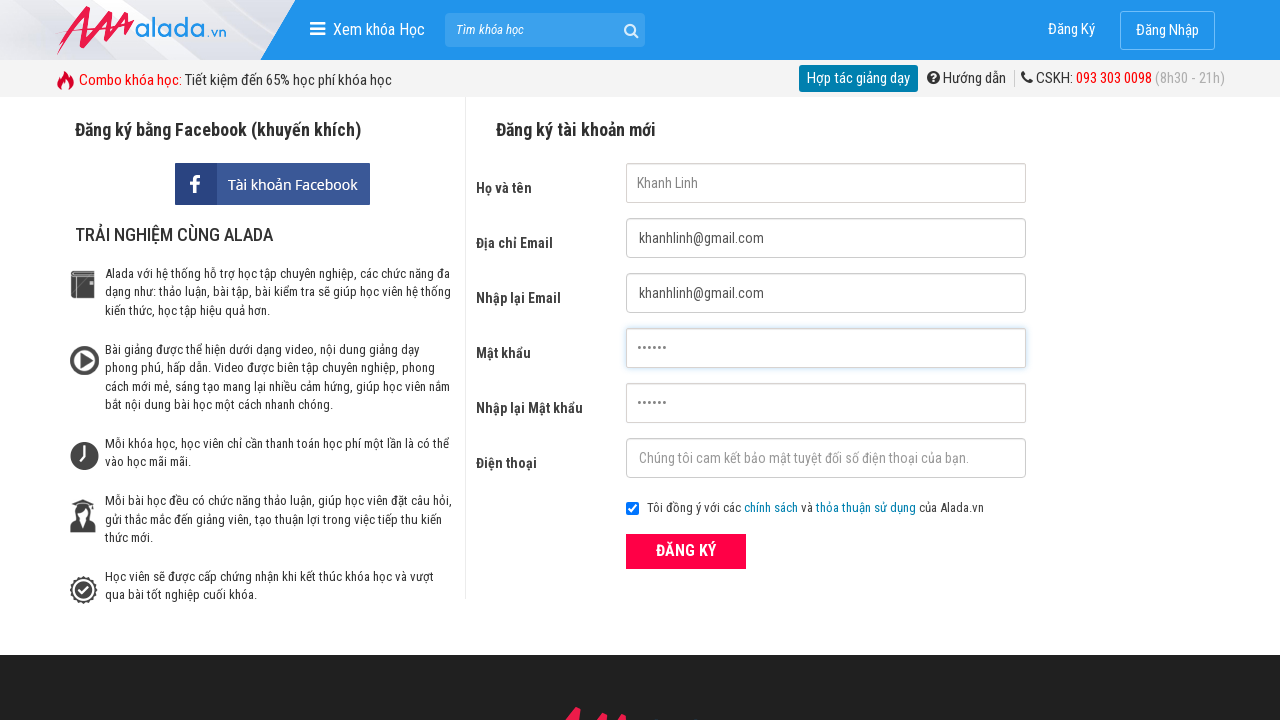

Filled phone number field with '0936554223' on #txtPhone
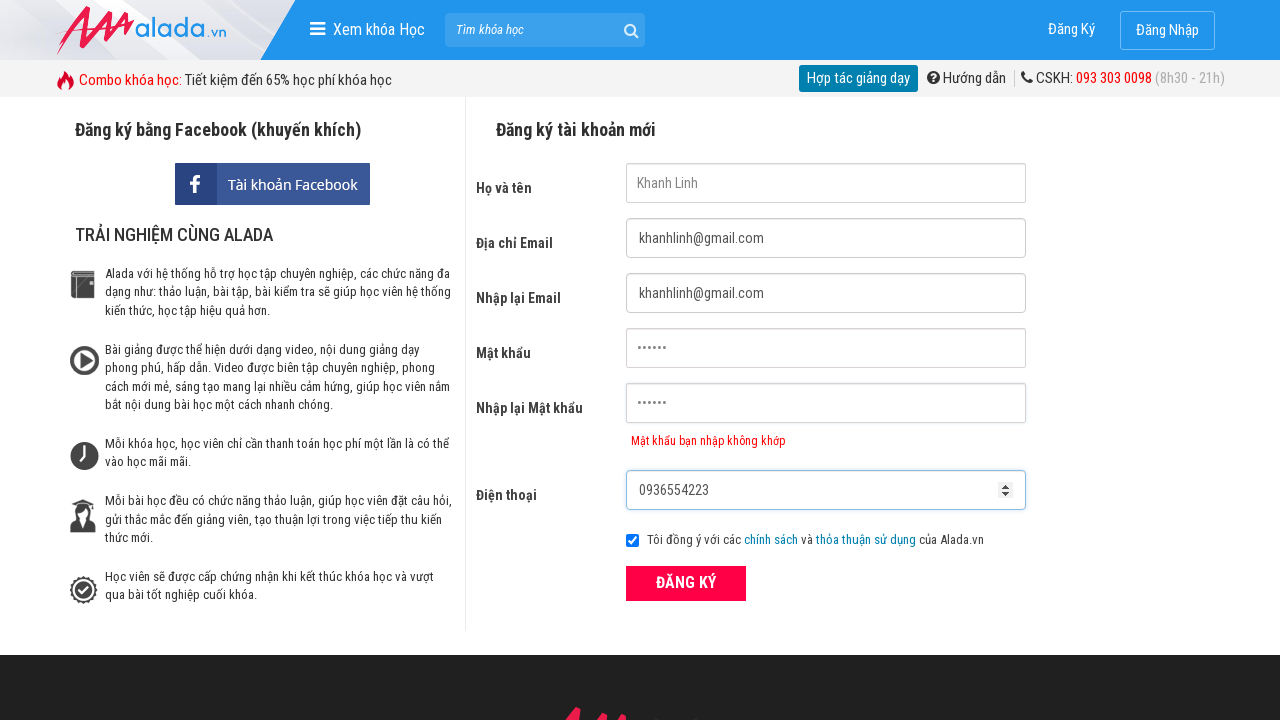

Clicked register button at (686, 583) on xpath=//form[@id='frmLogin']//button
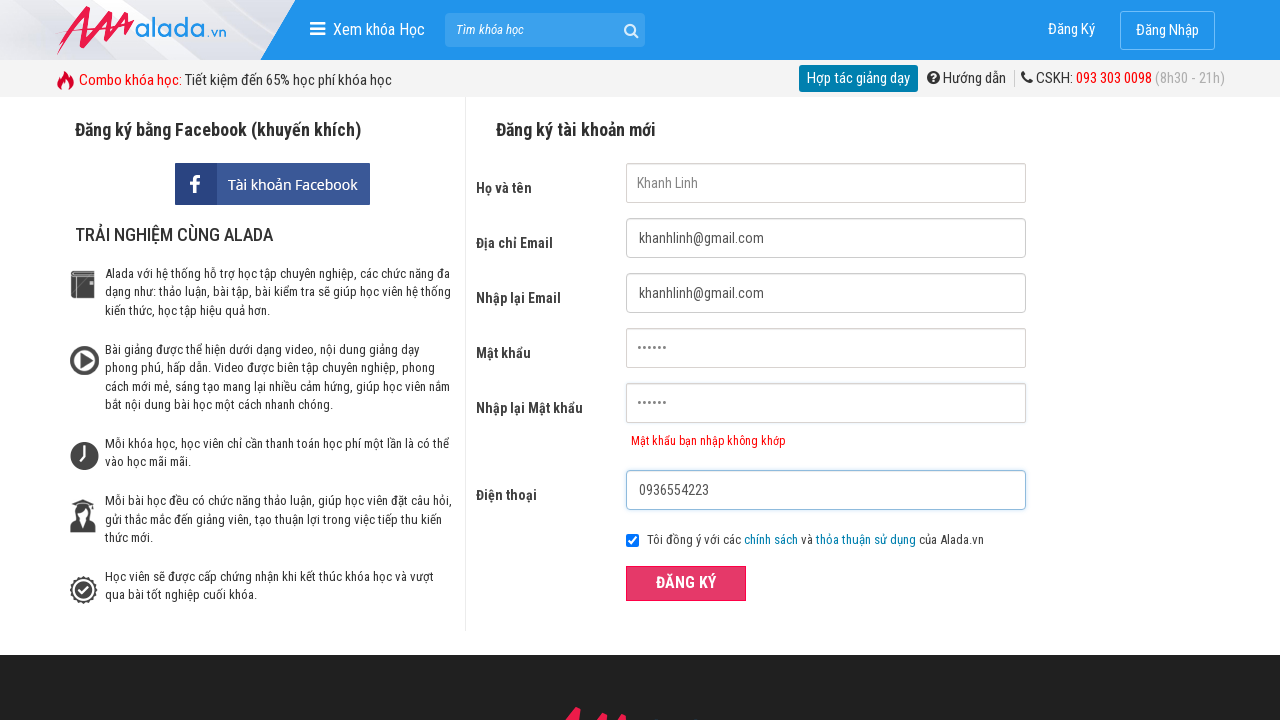

Confirmed confirm password error message is displayed
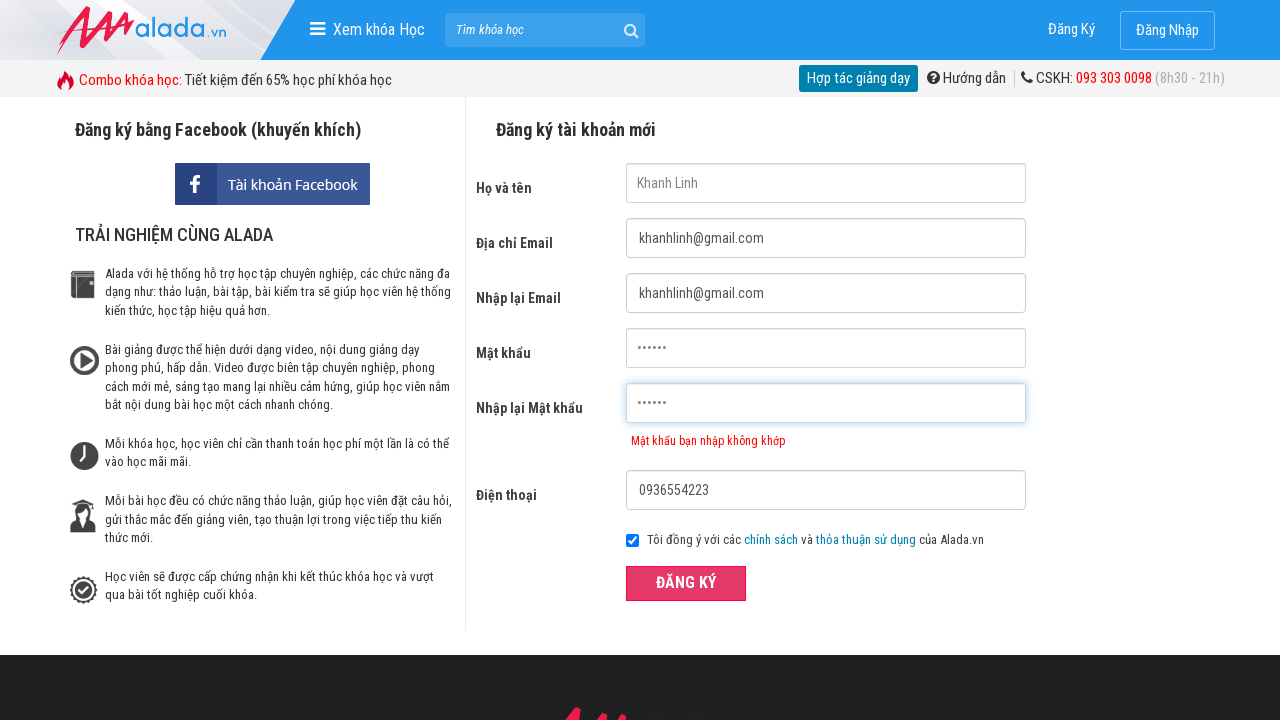

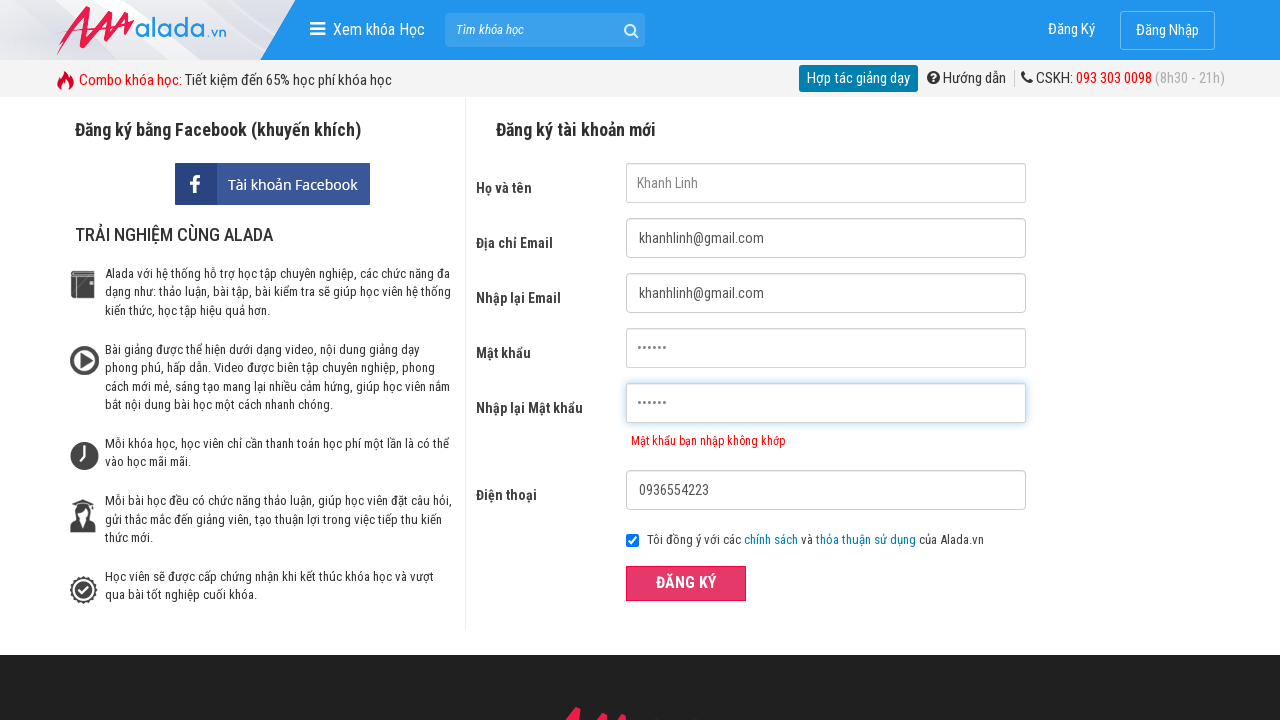